Tests the autocomplete/autosuggest dropdown functionality by typing a partial country name and verifying that the expected country appears in the suggestions list.

Starting URL: https://www.rahulshettyacademy.com/dropdownsPractise/

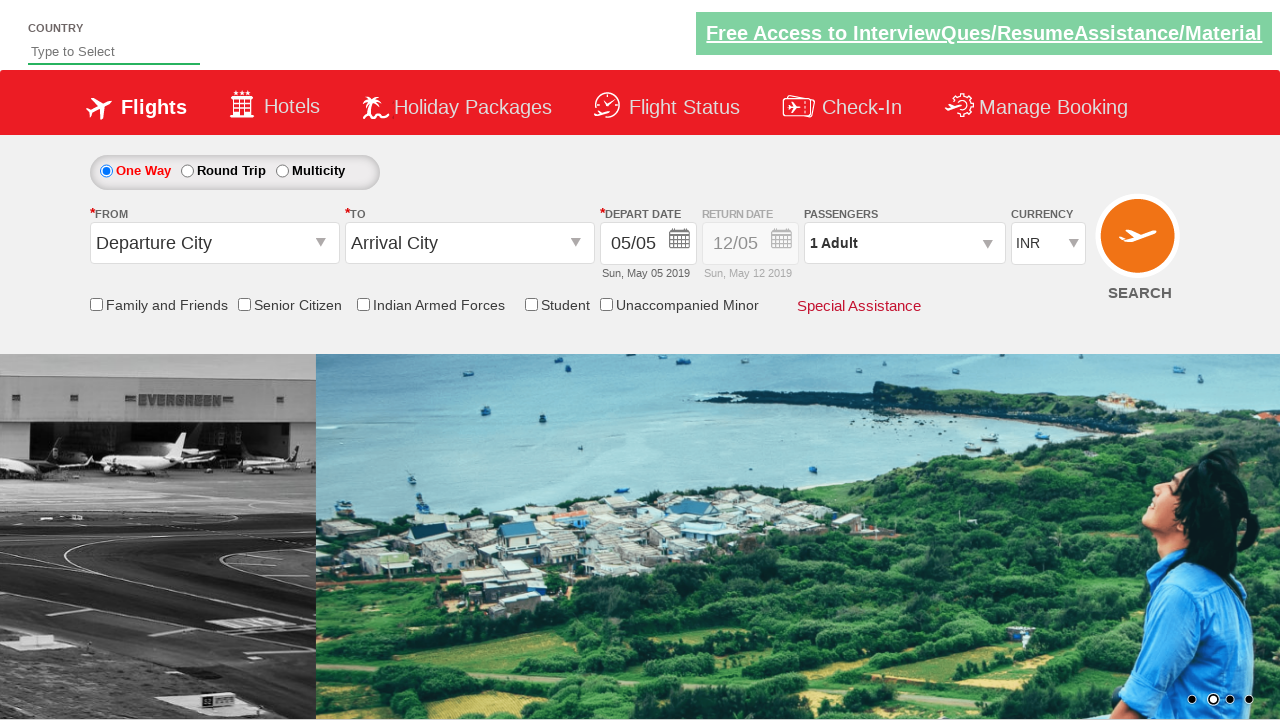

Filled autosuggest field with 'Ind' on #autosuggest
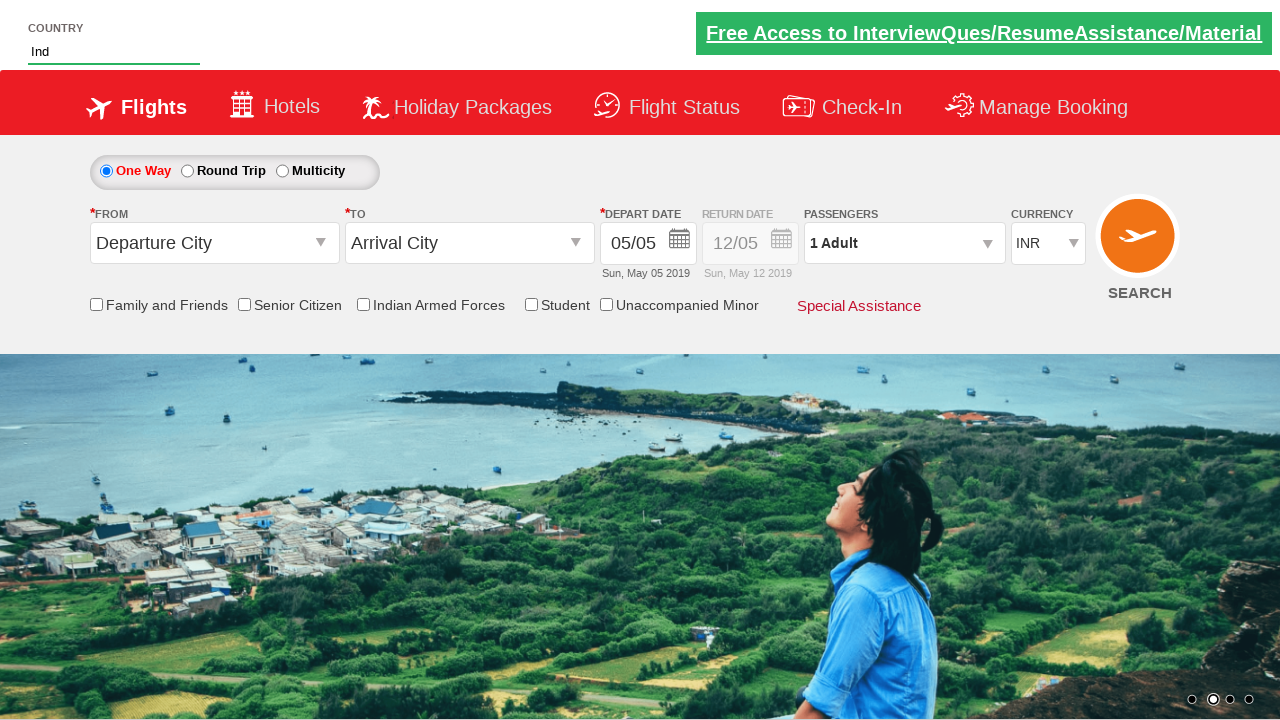

Autosuggest dropdown appeared with suggestions
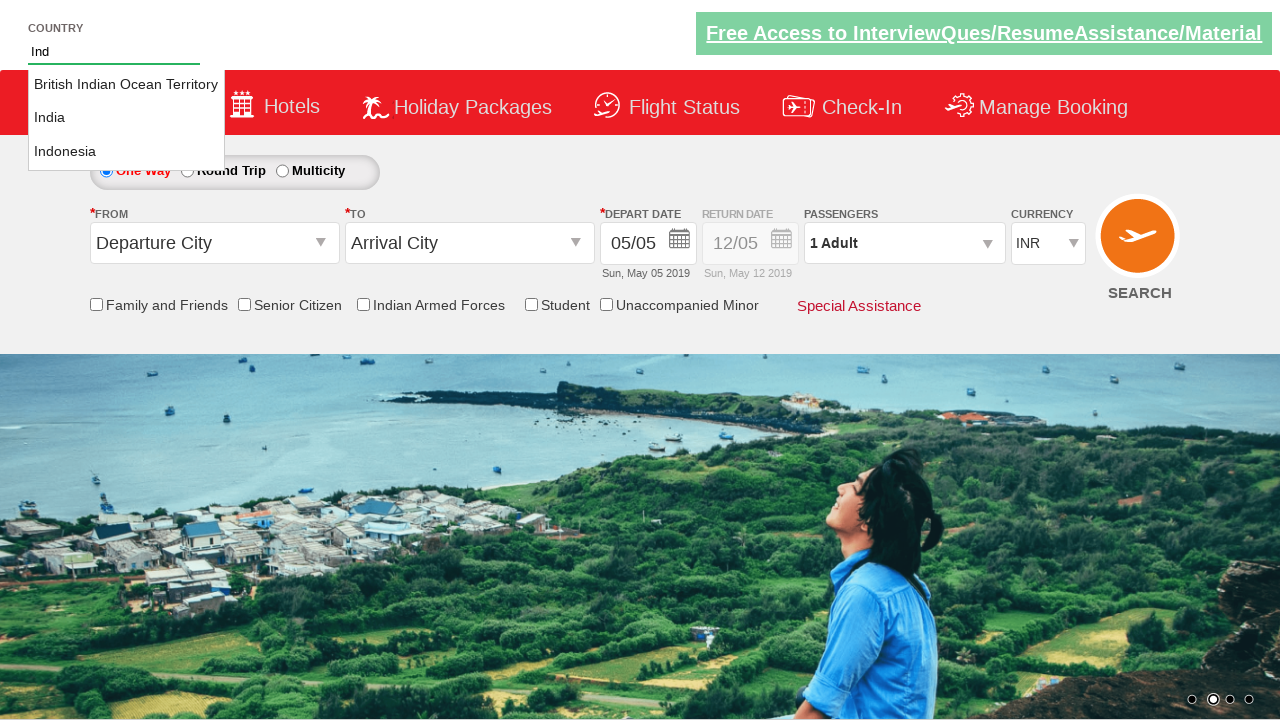

Retrieved all dropdown items from autosuggest menu
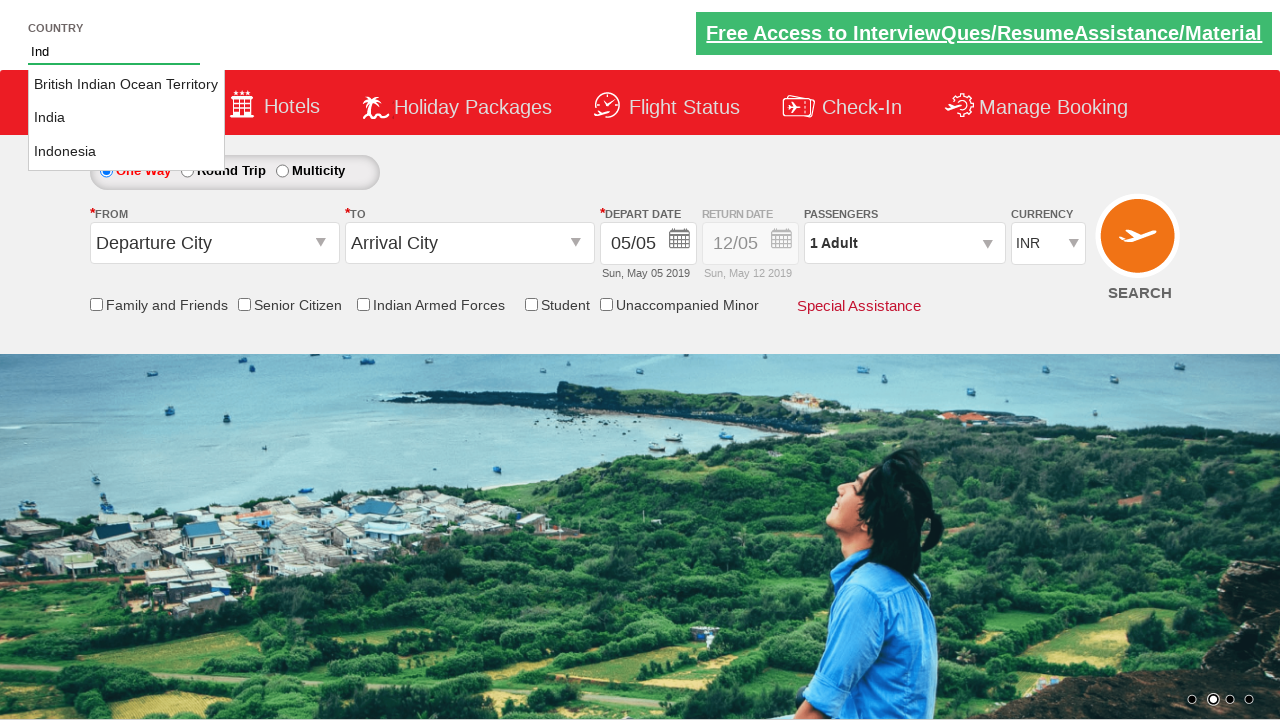

Selected 'India' from the autosuggest dropdown at (126, 118) on .ui-menu-item >> nth=1
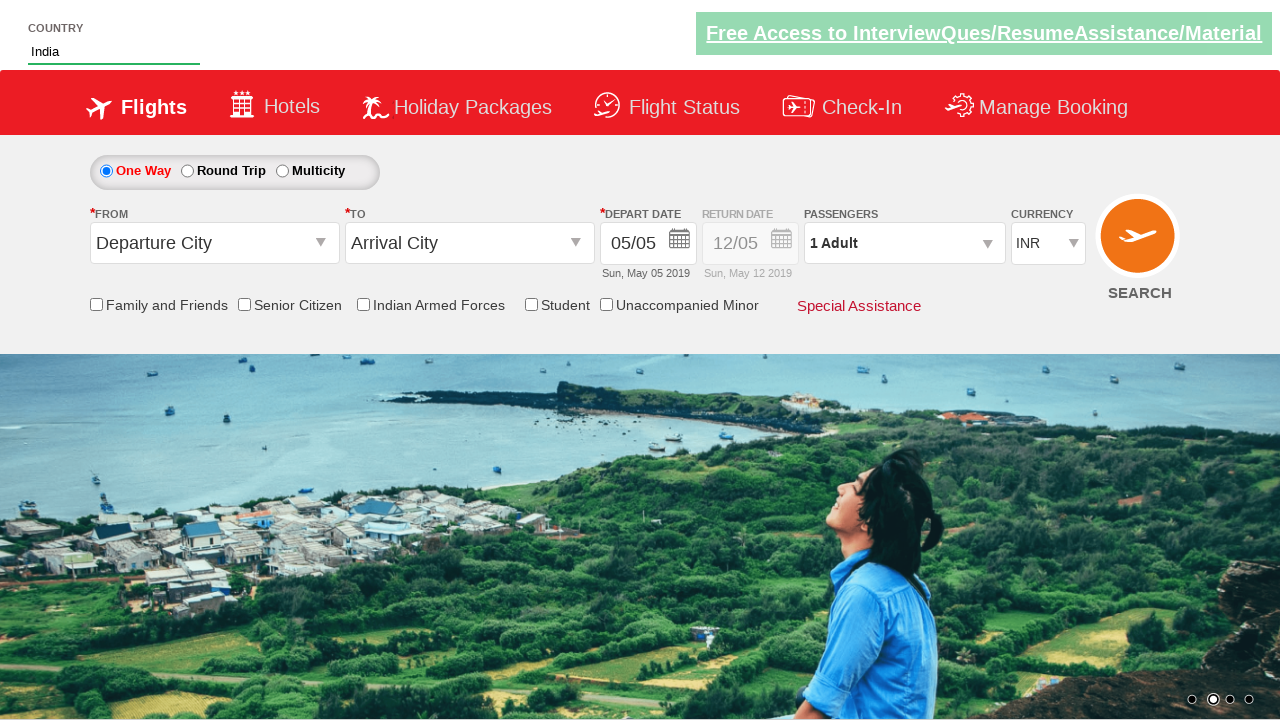

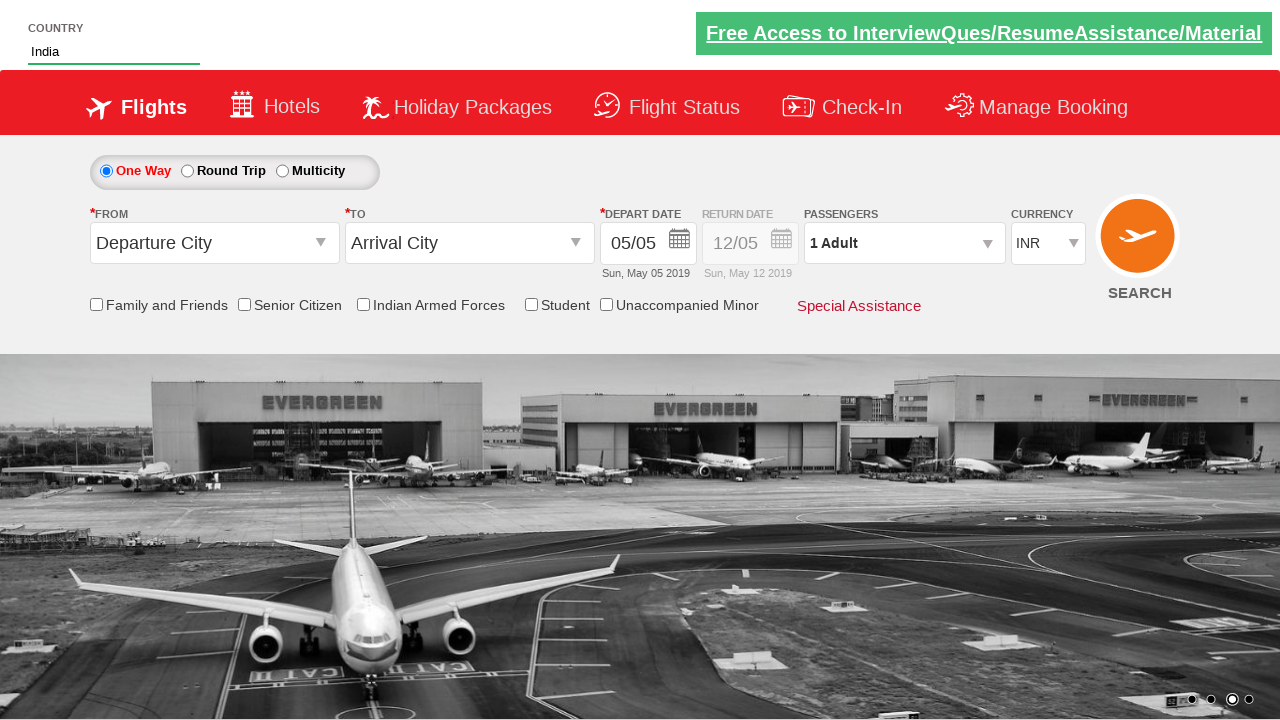